Tests dynamic controls using explicit waits by clicking Remove button, waiting for "It's gone!" message, clicking Add button, and waiting for "It's back!" message

Starting URL: https://the-internet.herokuapp.com/dynamic_controls

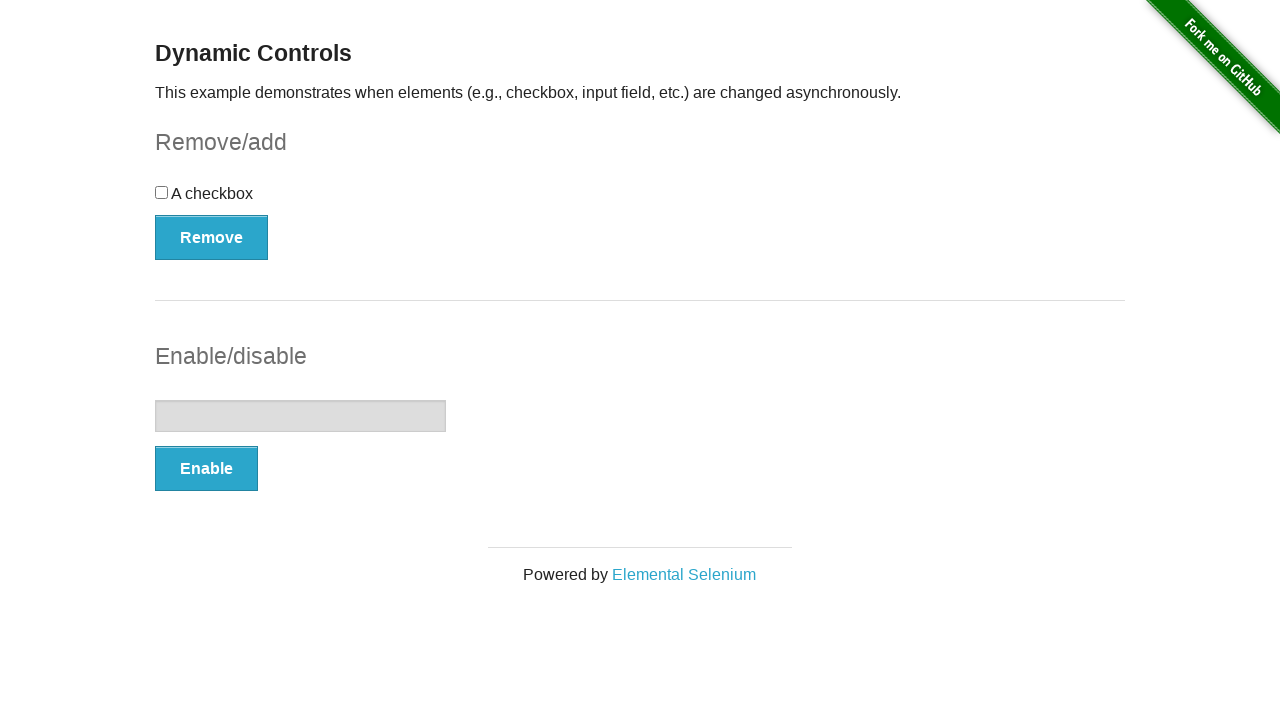

Clicked Remove button to trigger dynamic control removal at (212, 237) on (//button[@autocomplete='off'])[1]
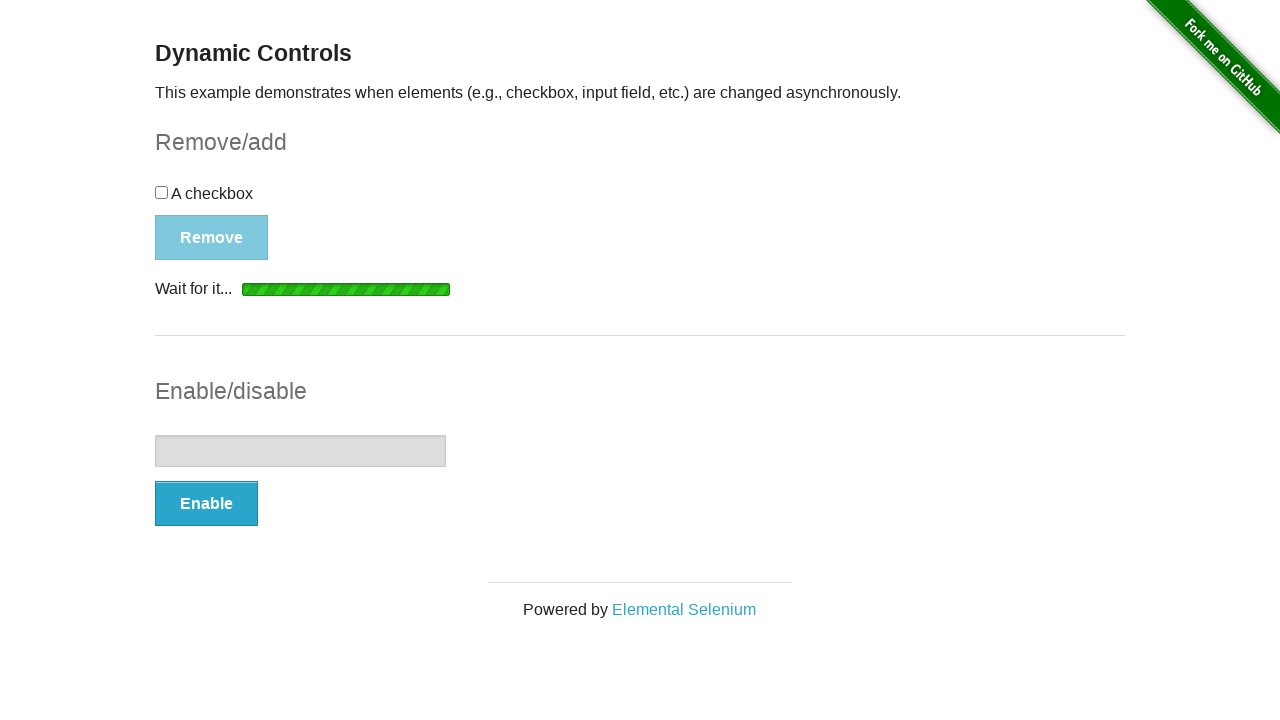

Waited for and confirmed 'It's gone!' message is visible
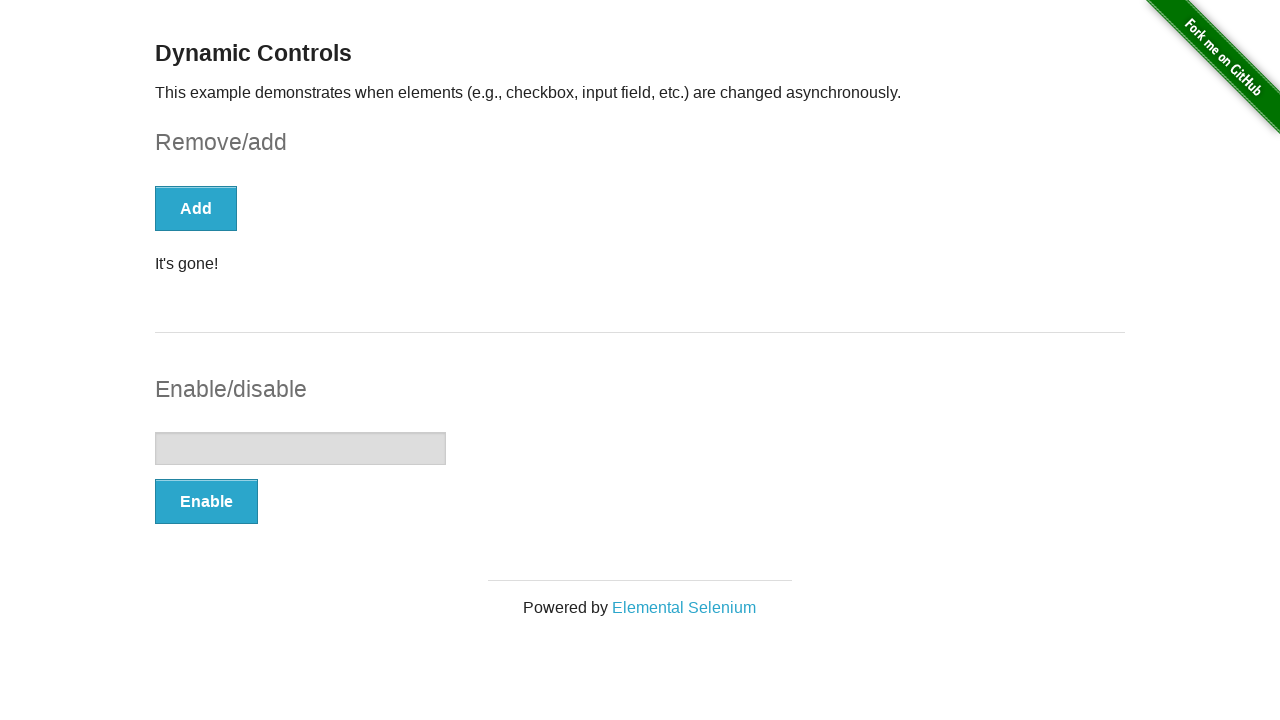

Clicked Add button to restore dynamic control at (196, 208) on (//button[@type='button'])[1]
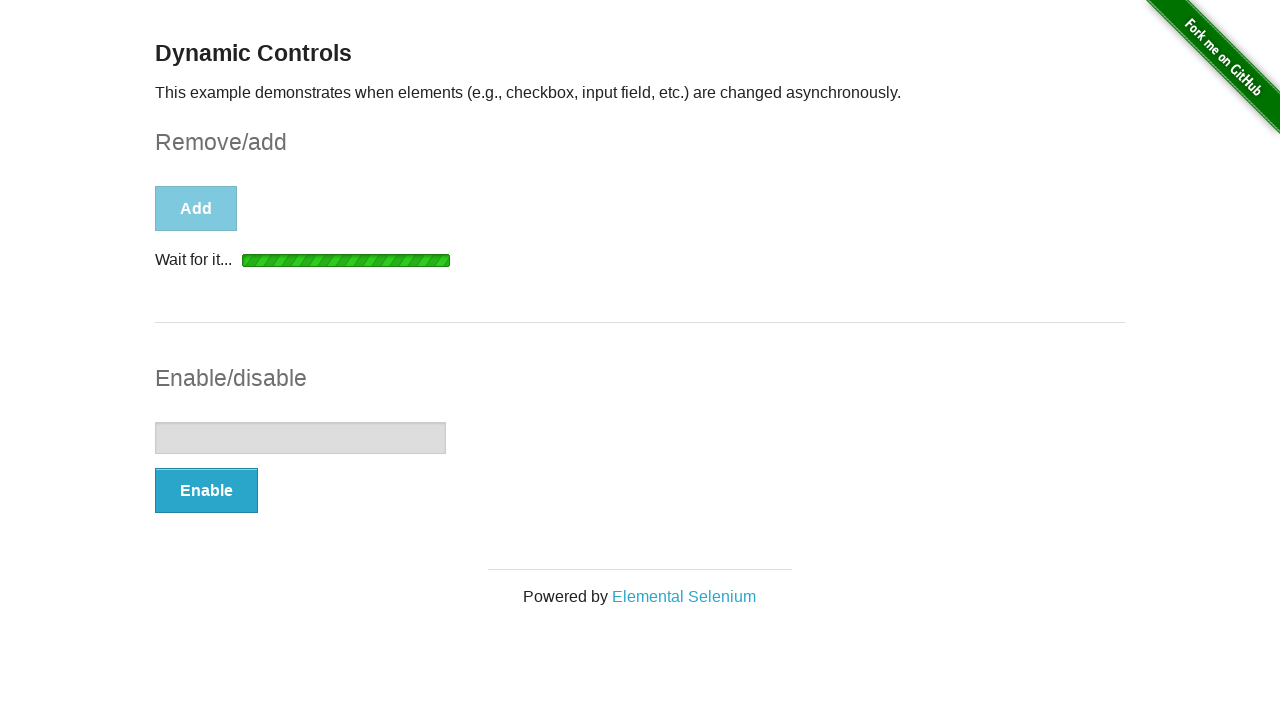

Waited for and confirmed 'It's back!' message is visible
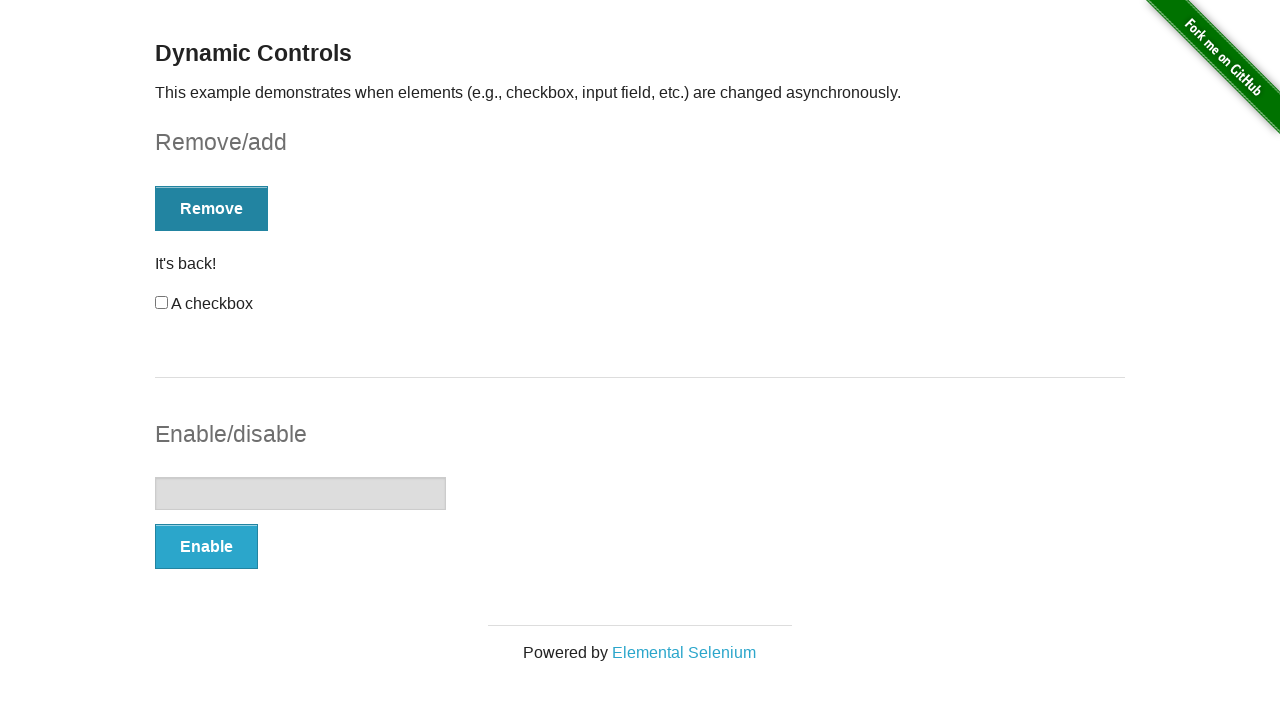

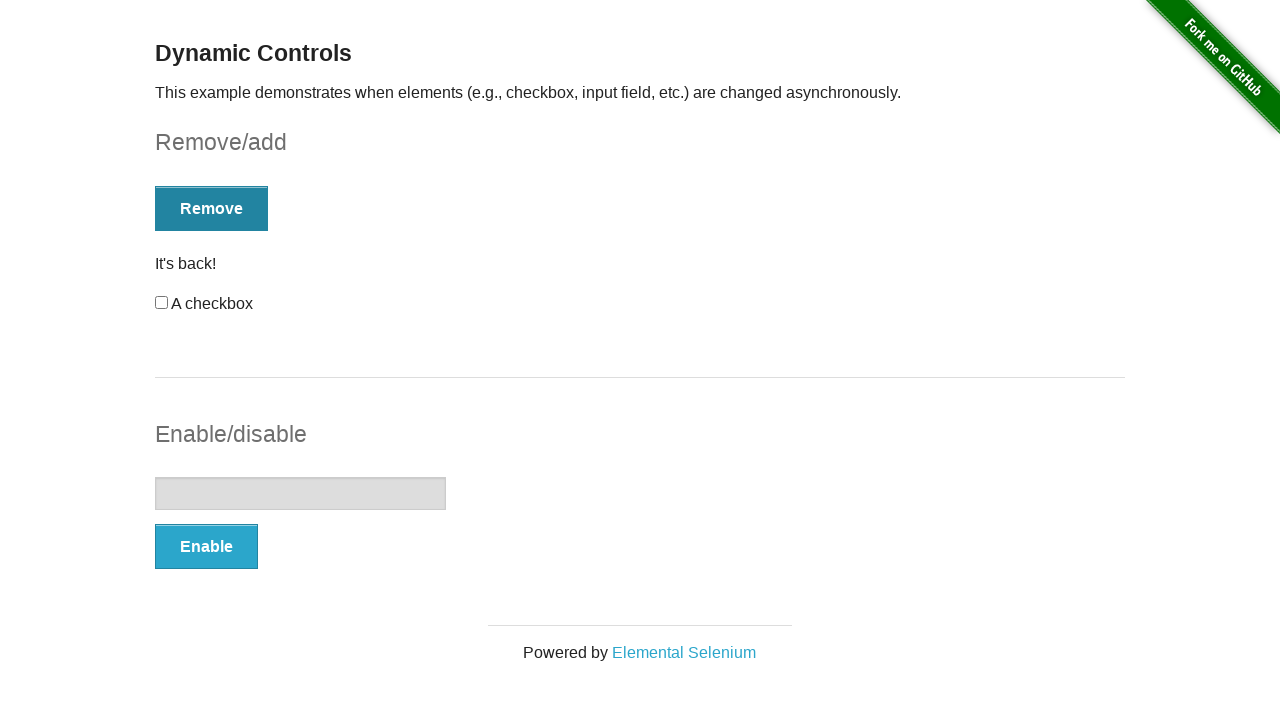